Tests page scrolling functionality by scrolling down, up, right, and left using JavaScript execution

Starting URL: https://dashboards.handmadeinteractive.com/jasonlove/

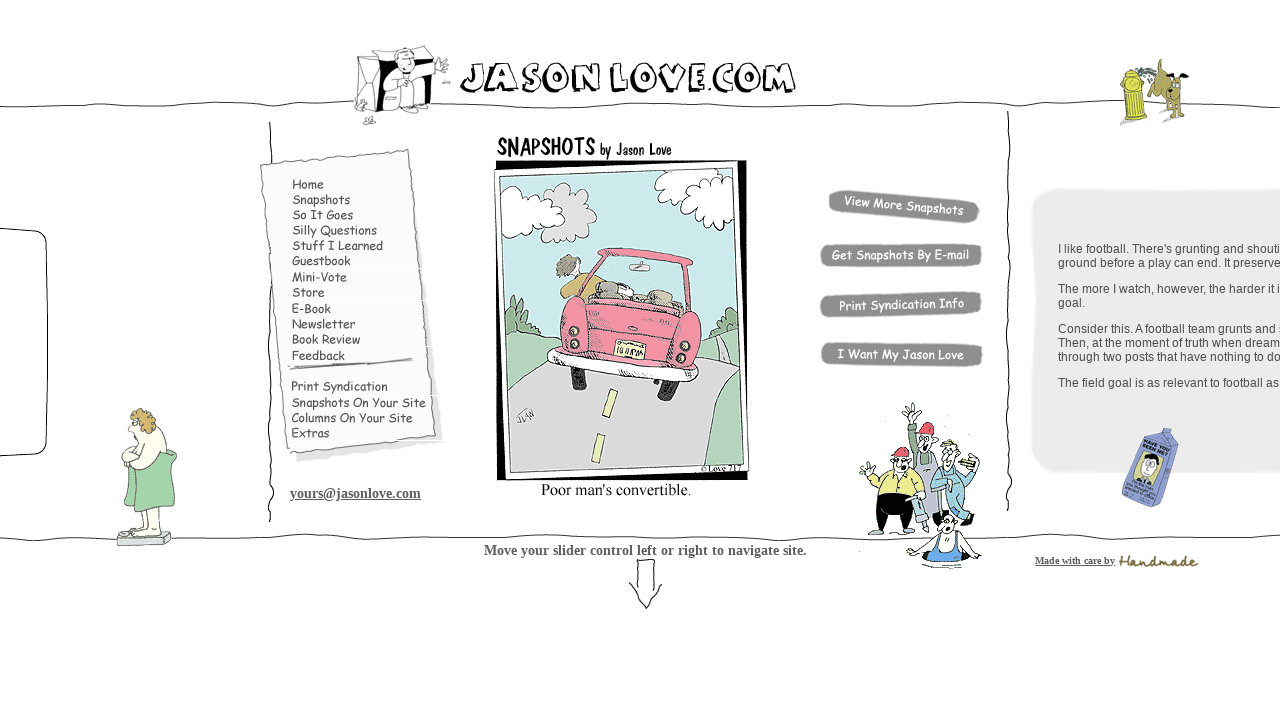

Scrolled down by 500 pixels
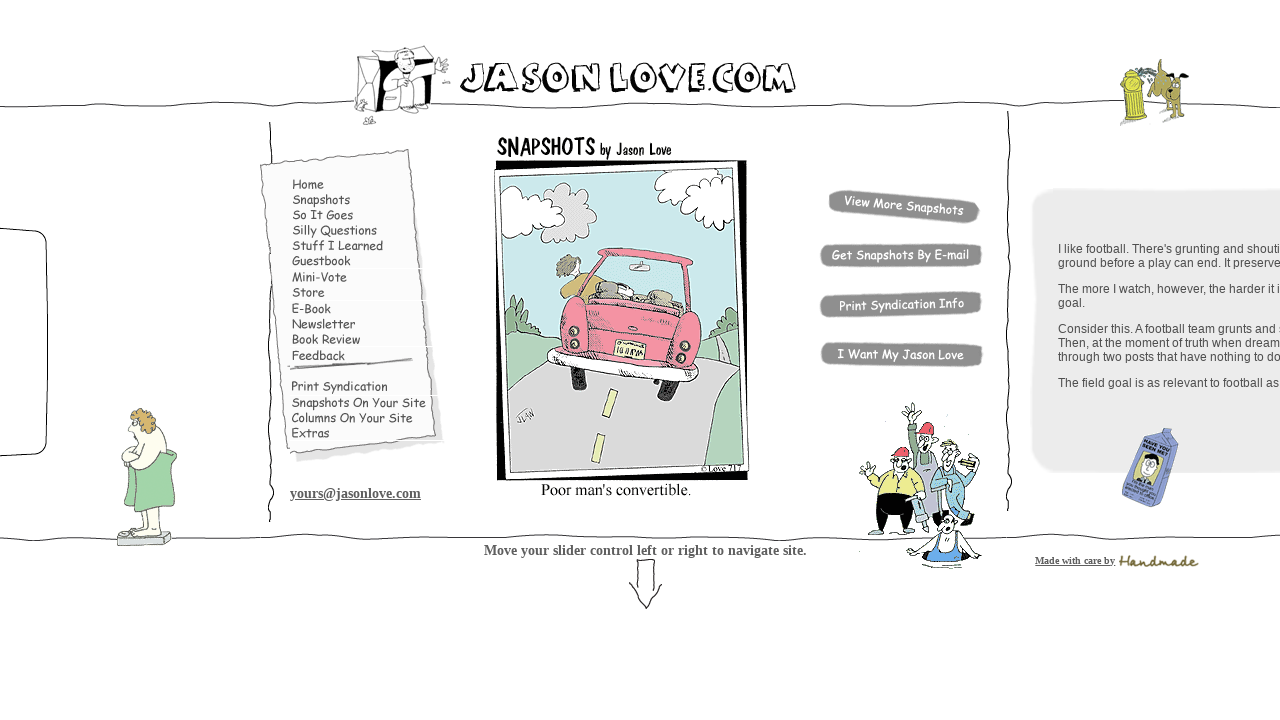

Waited 2 seconds for scroll to complete
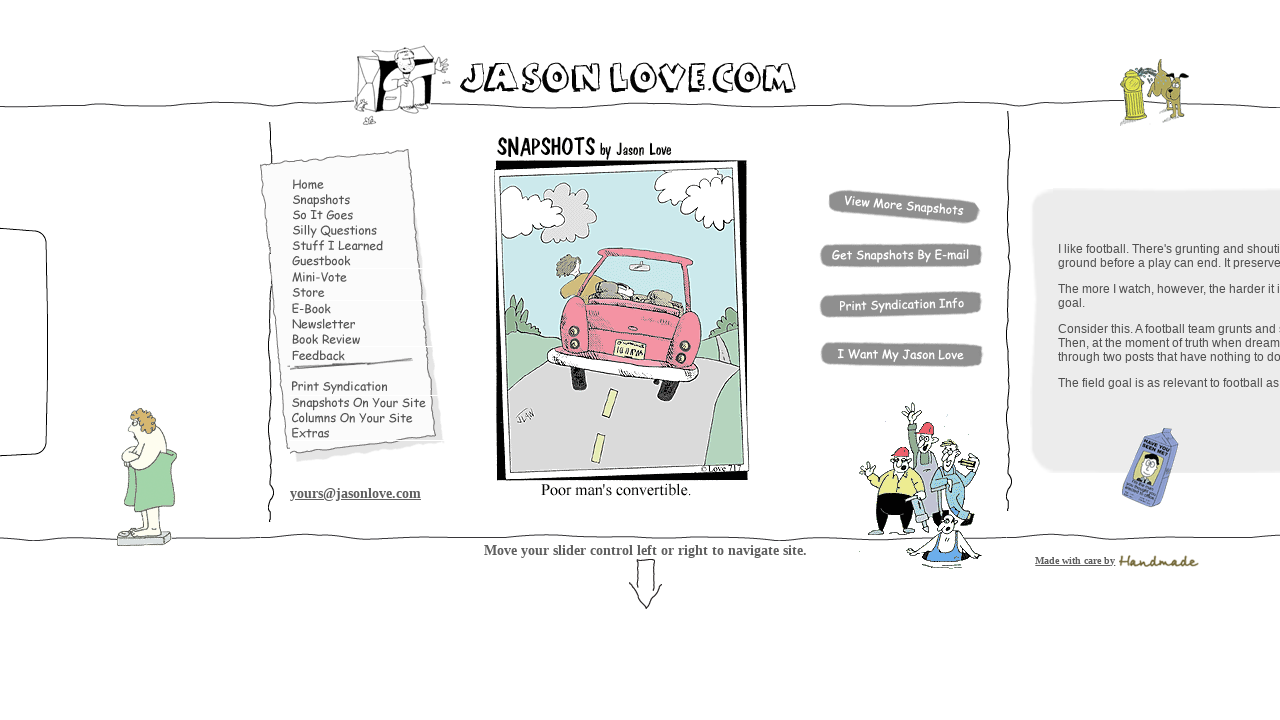

Scrolled up by 500 pixels
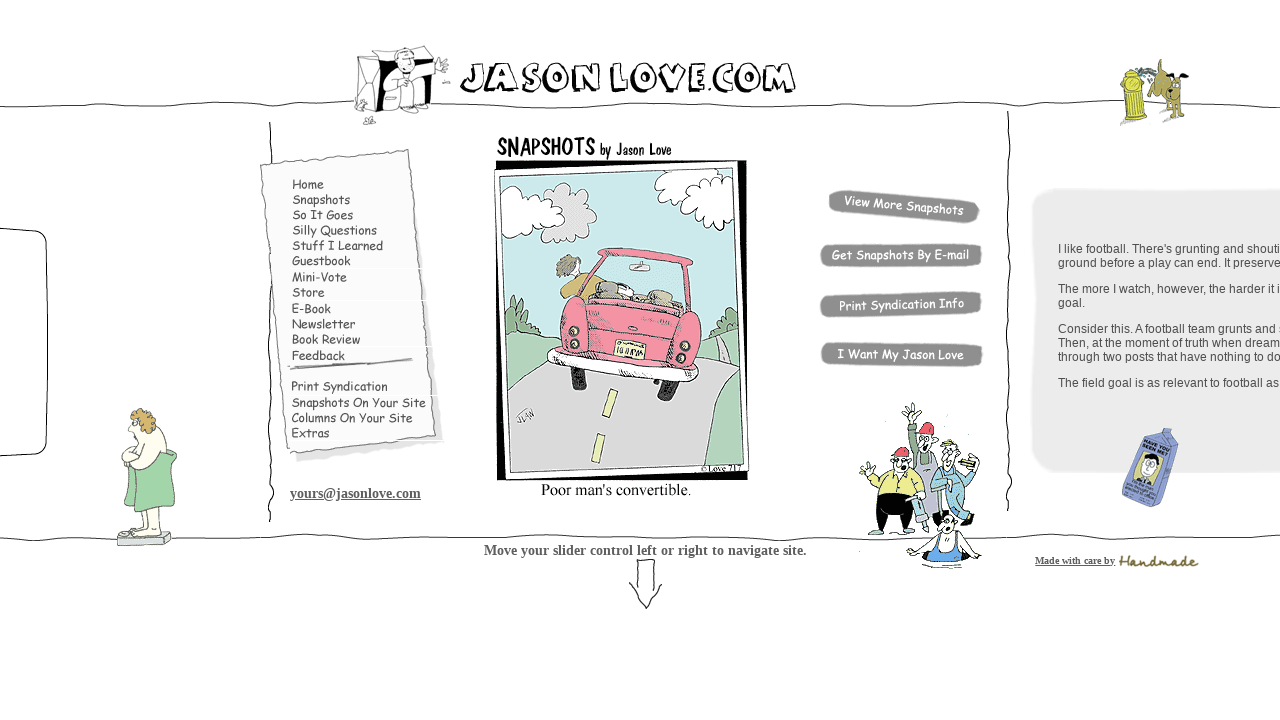

Waited 2 seconds for scroll to complete
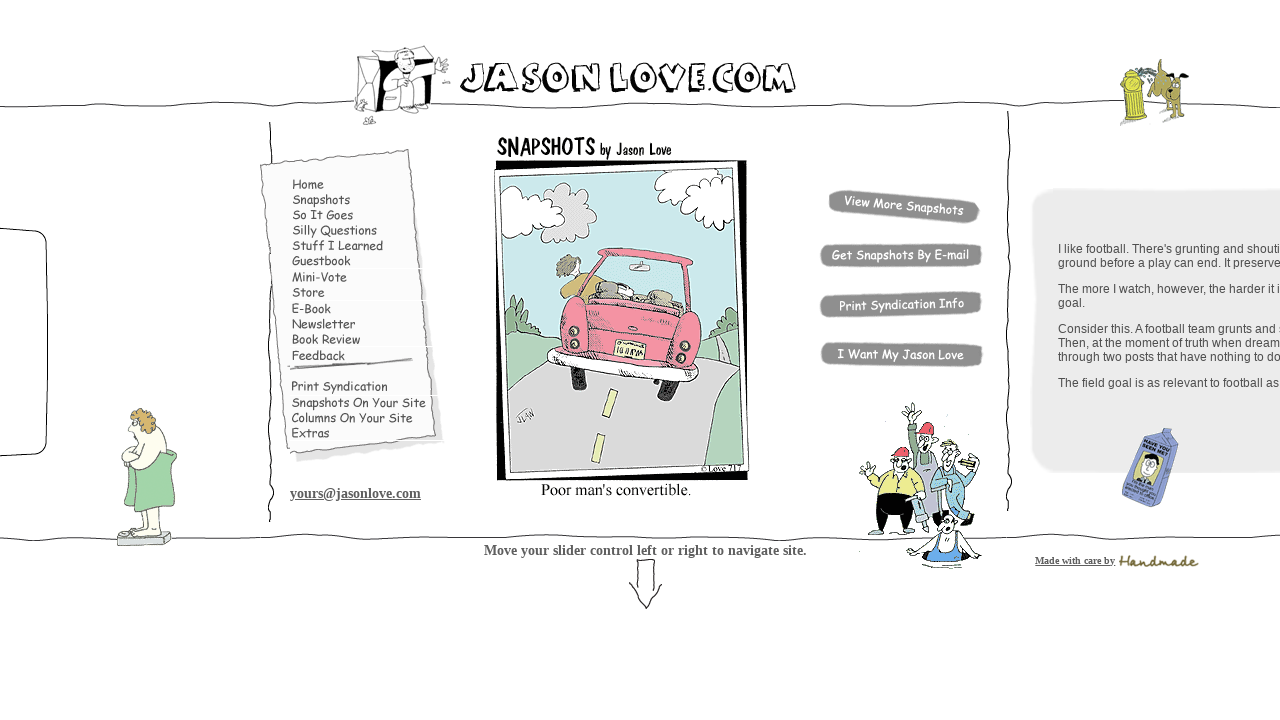

Scrolled right by 500 pixels
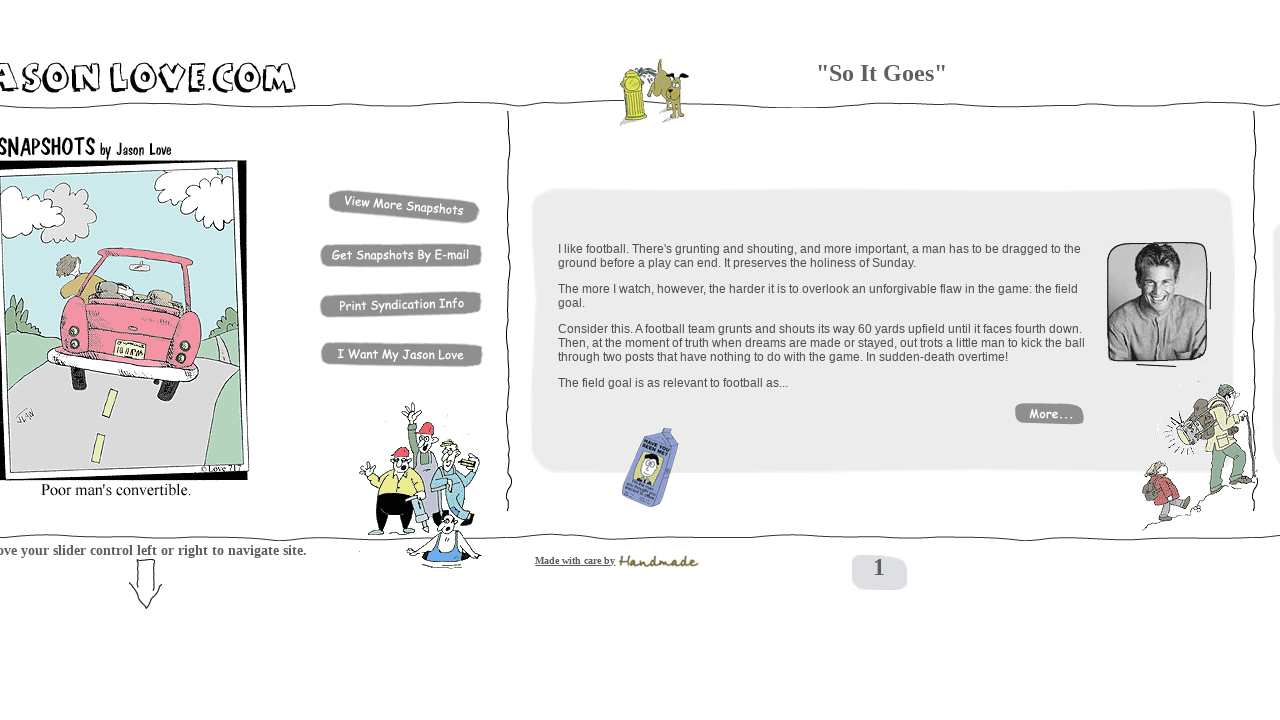

Waited 2 seconds for scroll to complete
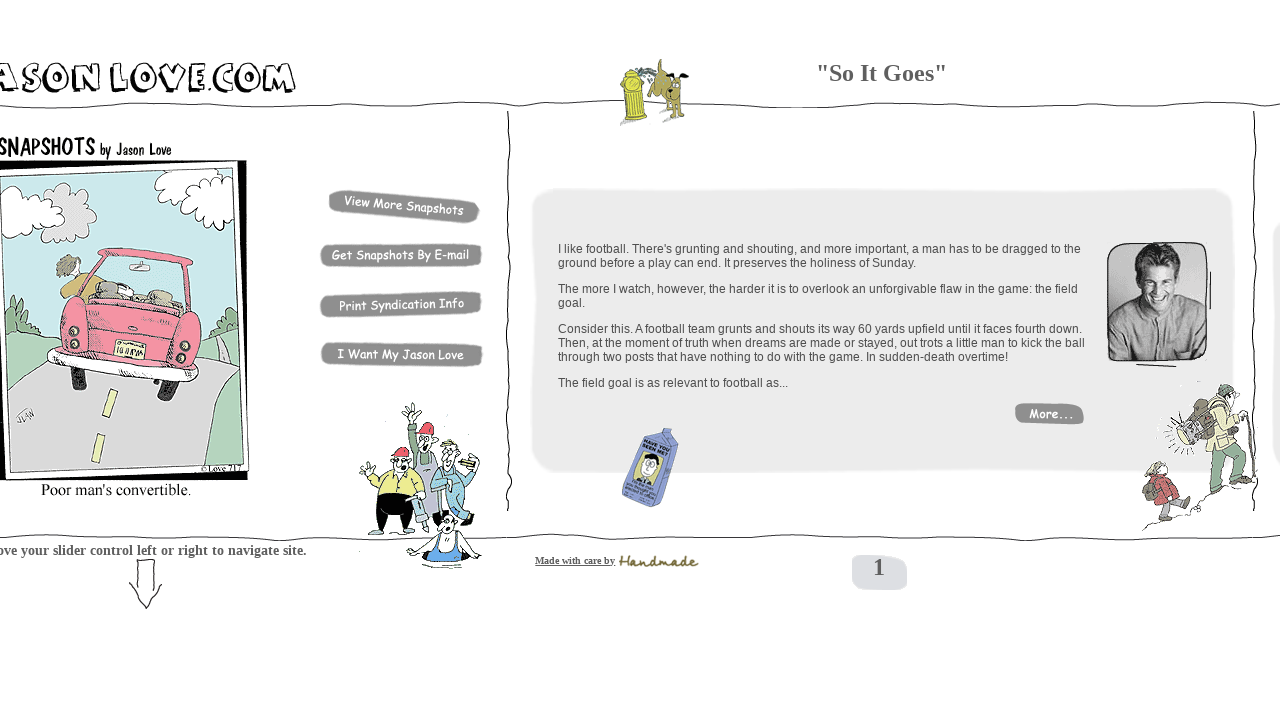

Scrolled left by 500 pixels
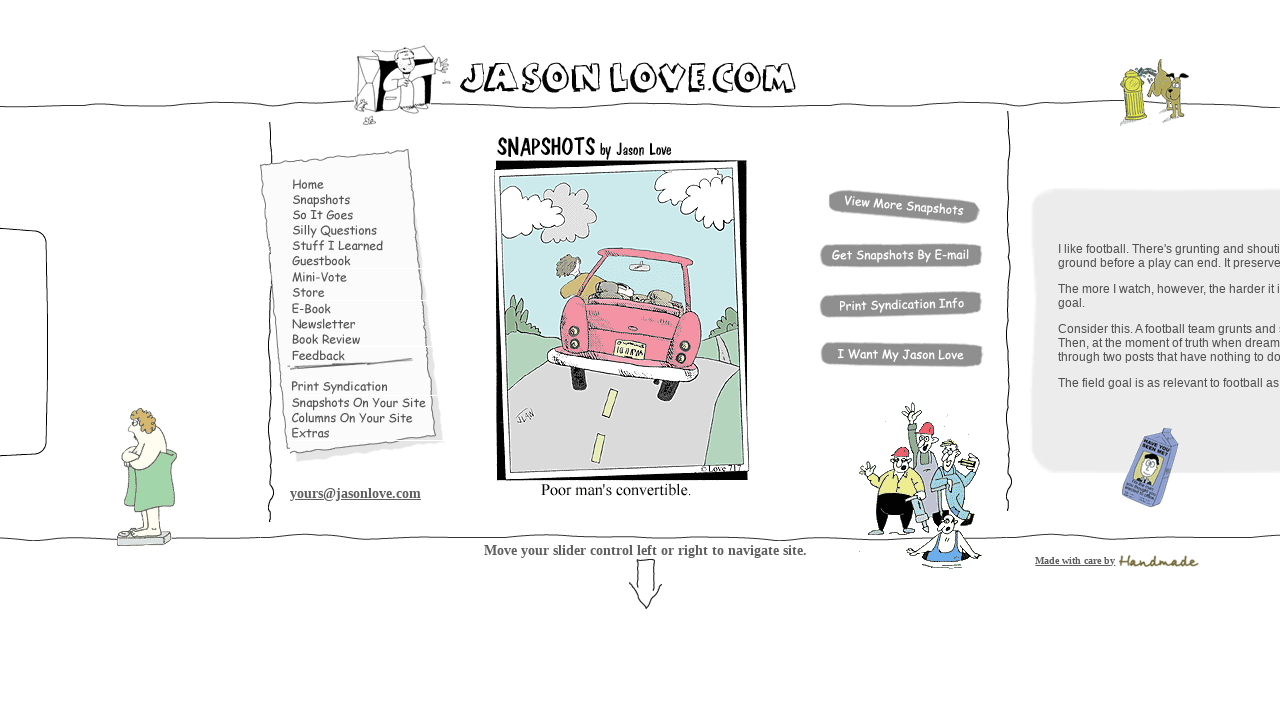

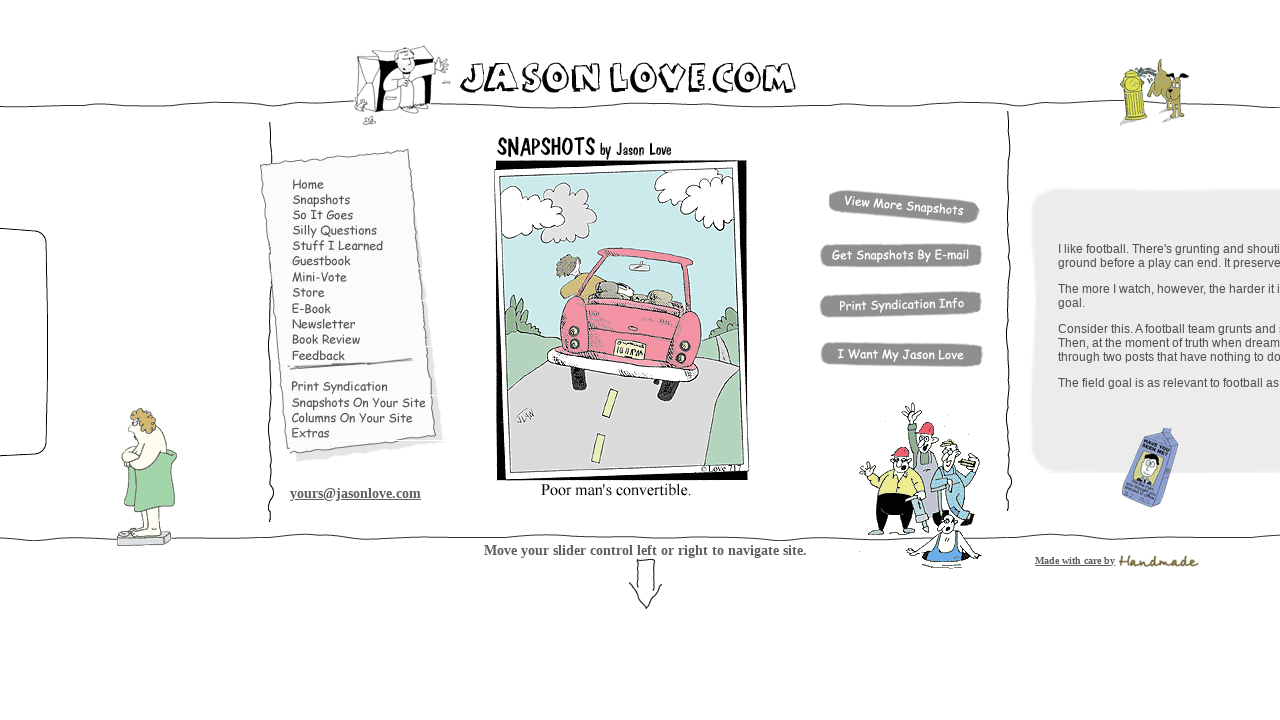